Tests the add/remove elements functionality by clicking the "Add Element" button 5 times and verifying that 5 "Delete" buttons are created as a result.

Starting URL: http://the-internet.herokuapp.com/add_remove_elements/

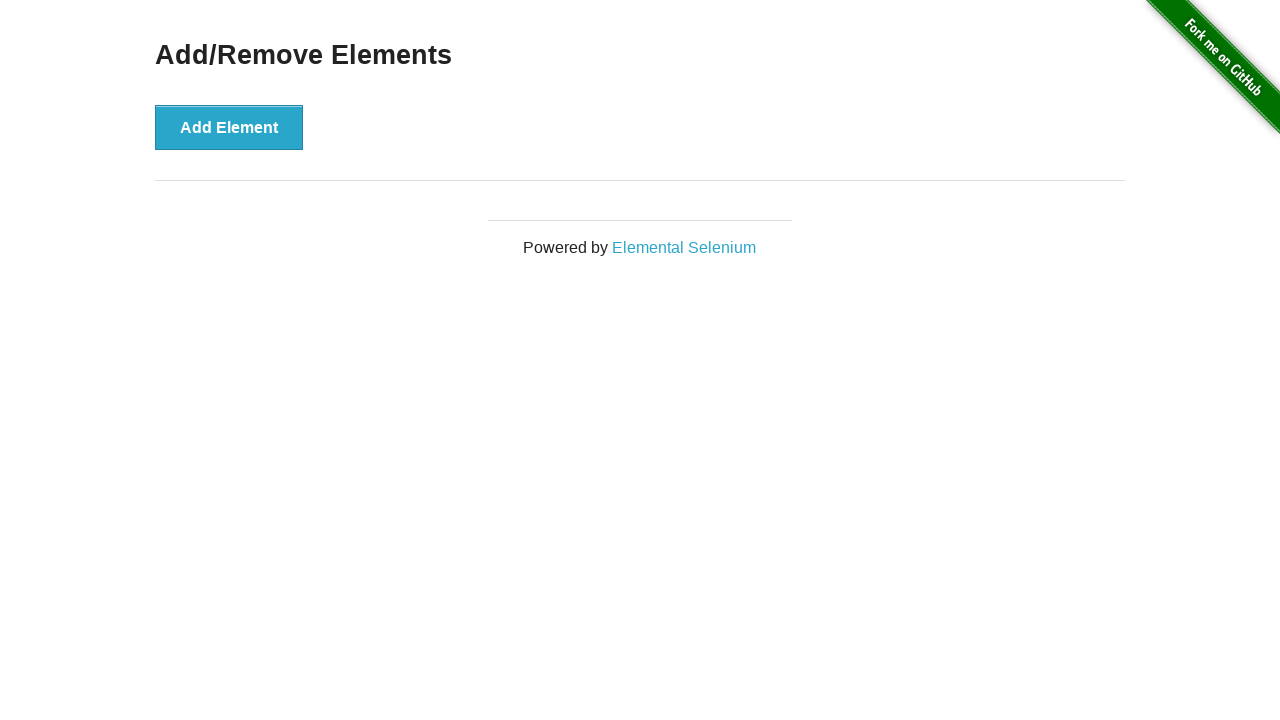

Clicked 'Add Element' button at (229, 127) on xpath=//button[text()="Add Element"]
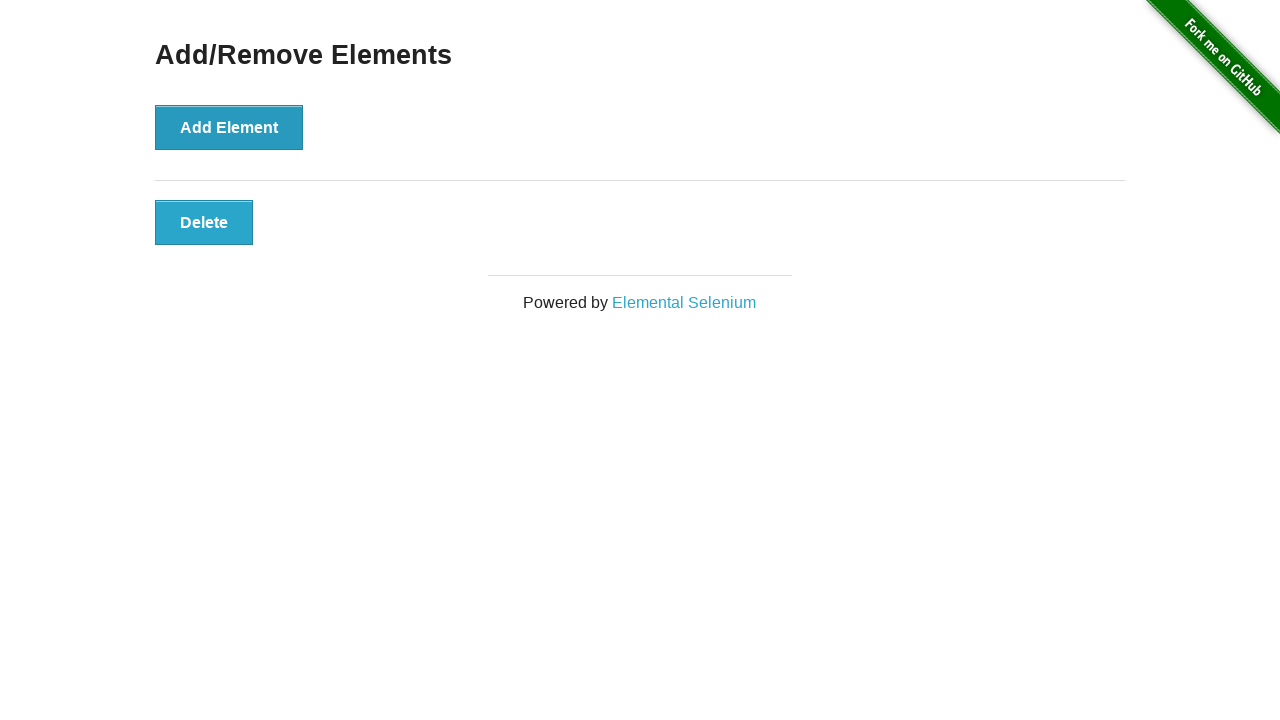

Waited 1 second between add element clicks
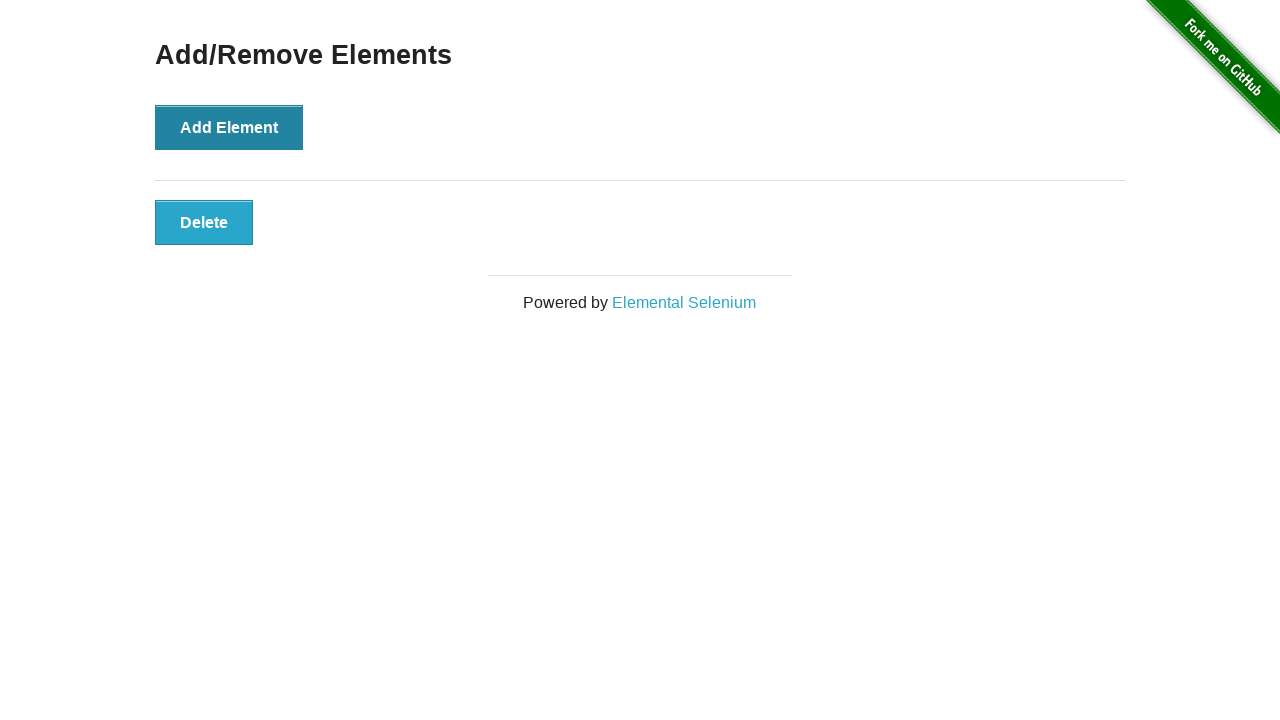

Clicked 'Add Element' button at (229, 127) on xpath=//button[text()="Add Element"]
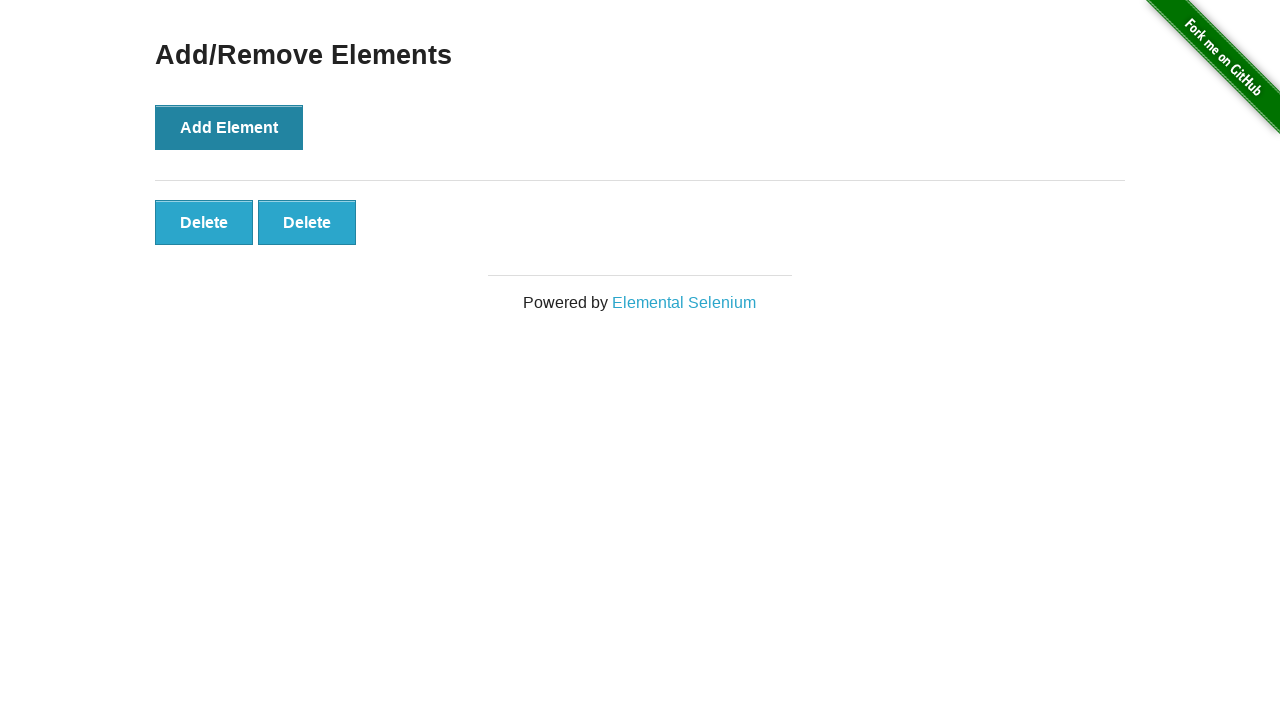

Waited 1 second between add element clicks
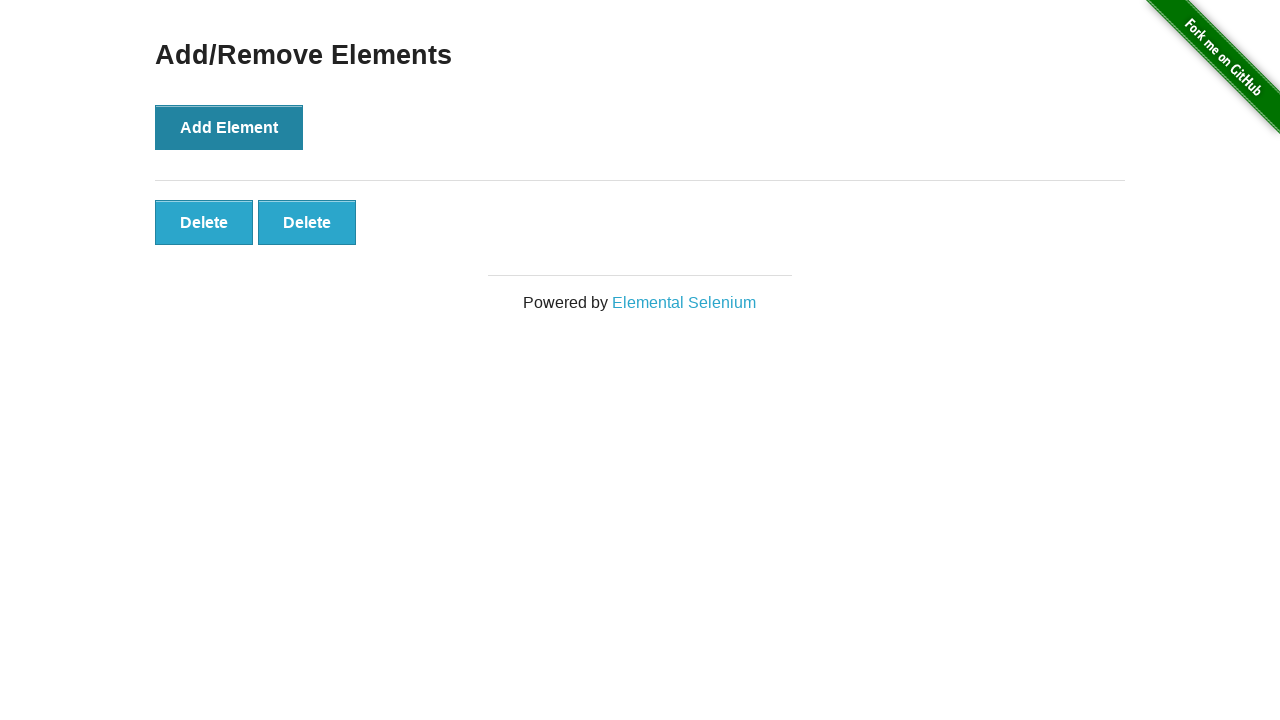

Clicked 'Add Element' button at (229, 127) on xpath=//button[text()="Add Element"]
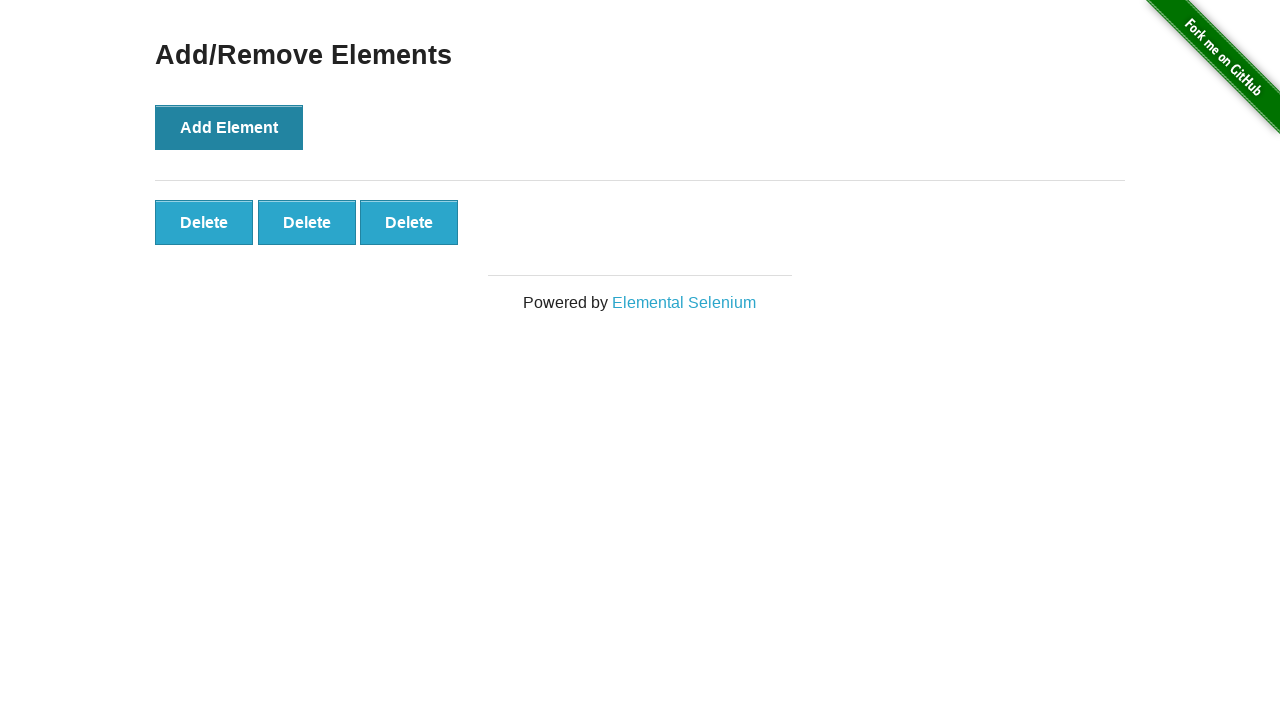

Waited 1 second between add element clicks
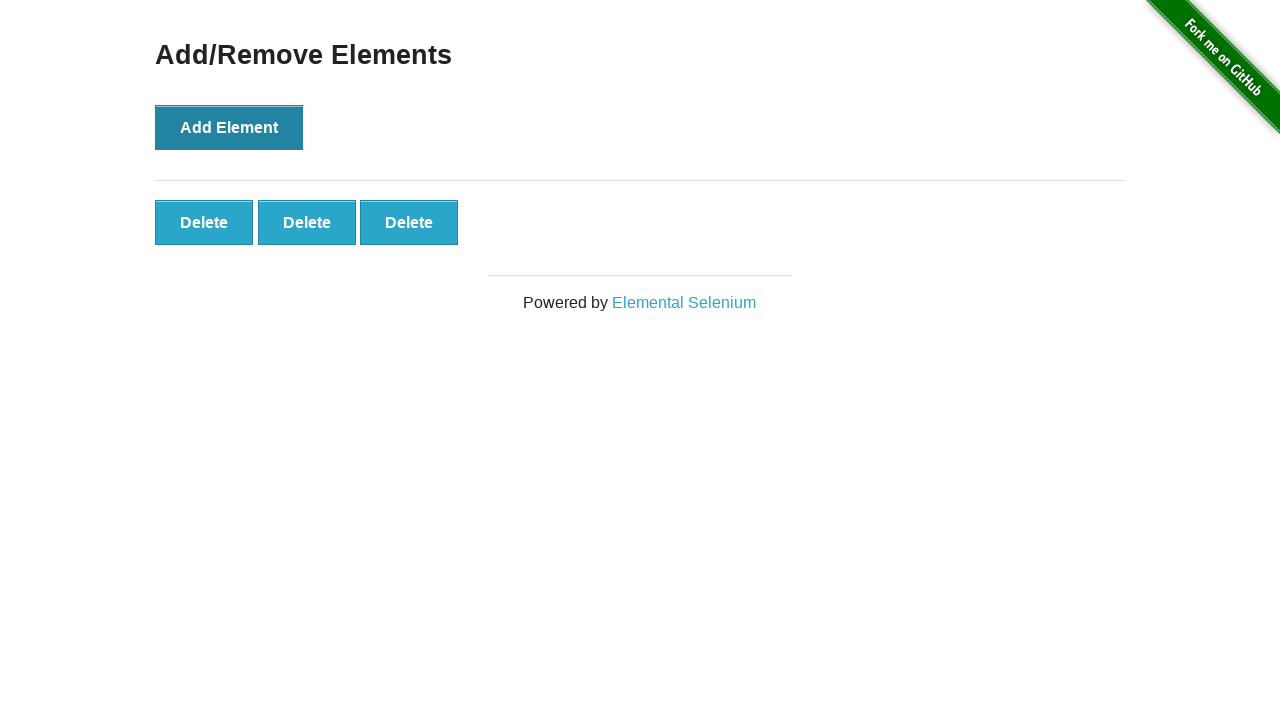

Clicked 'Add Element' button at (229, 127) on xpath=//button[text()="Add Element"]
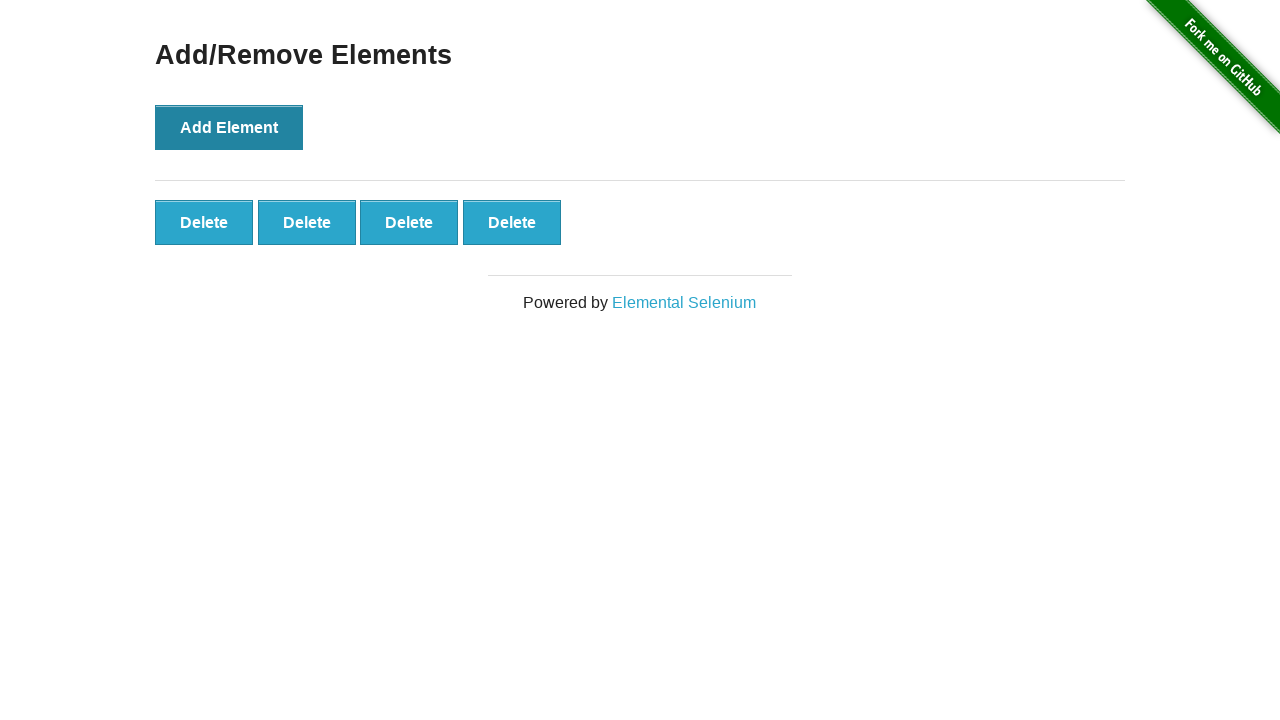

Waited 1 second between add element clicks
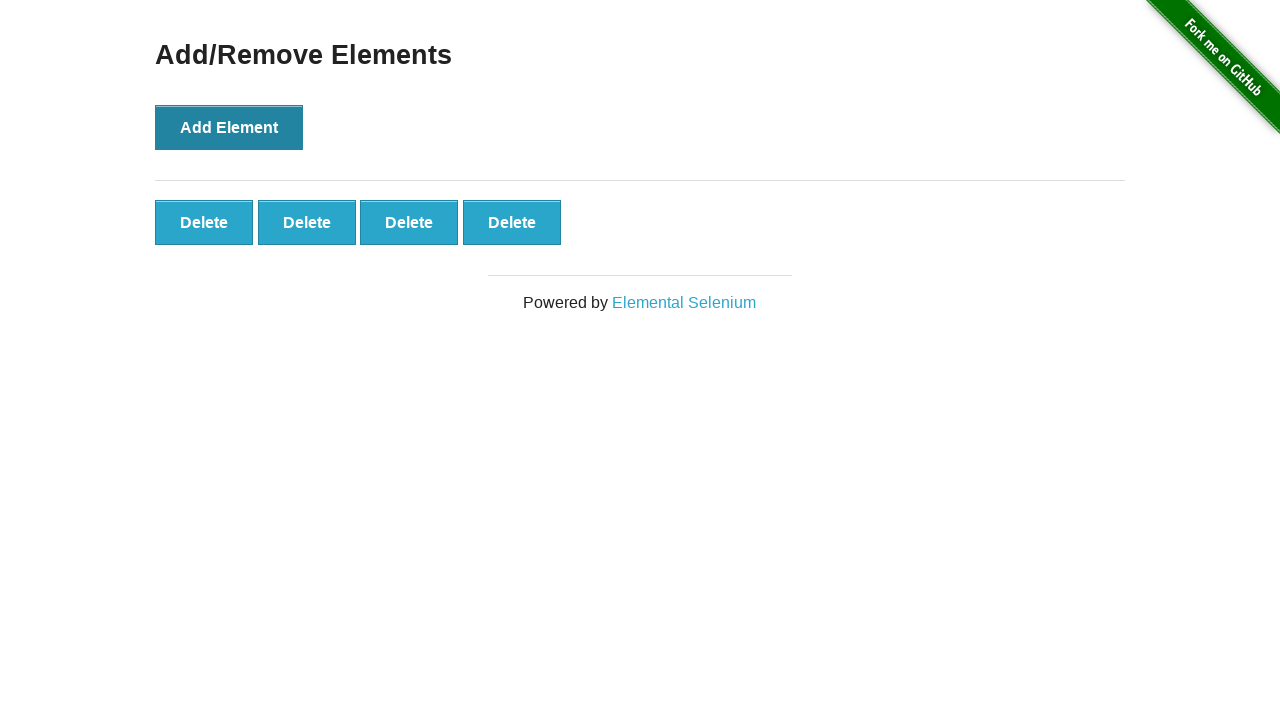

Clicked 'Add Element' button at (229, 127) on xpath=//button[text()="Add Element"]
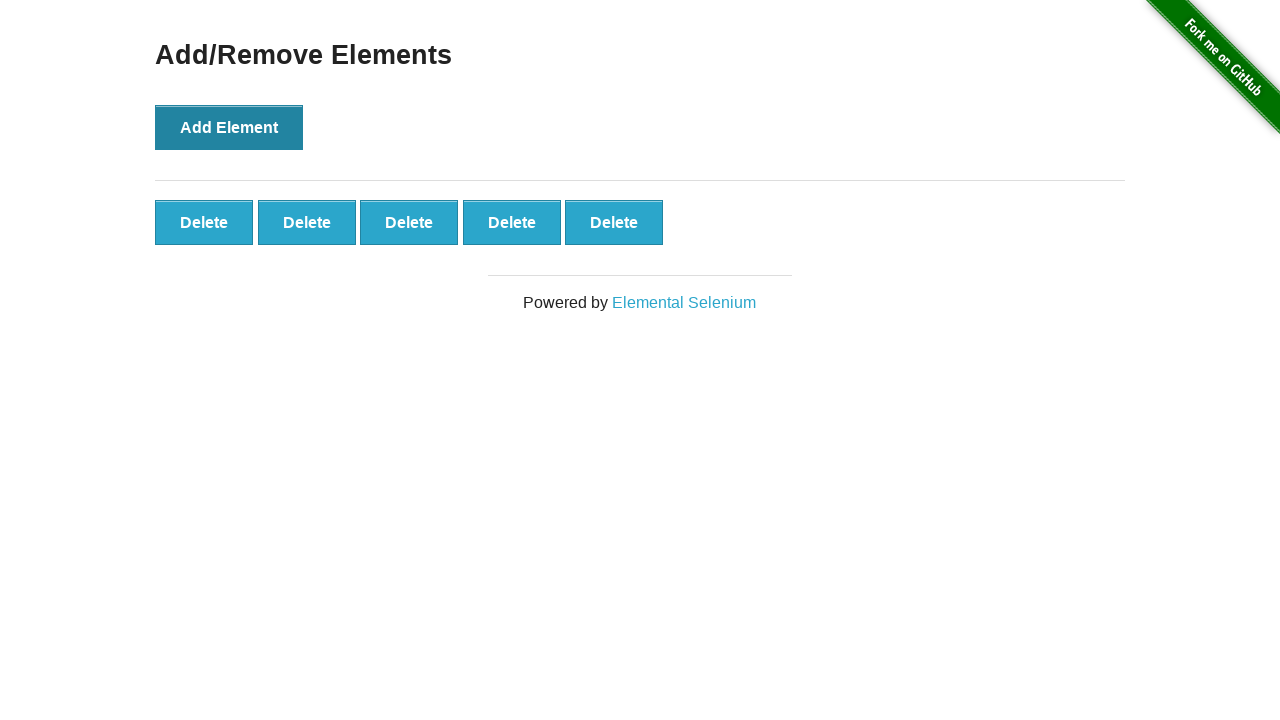

Waited 1 second between add element clicks
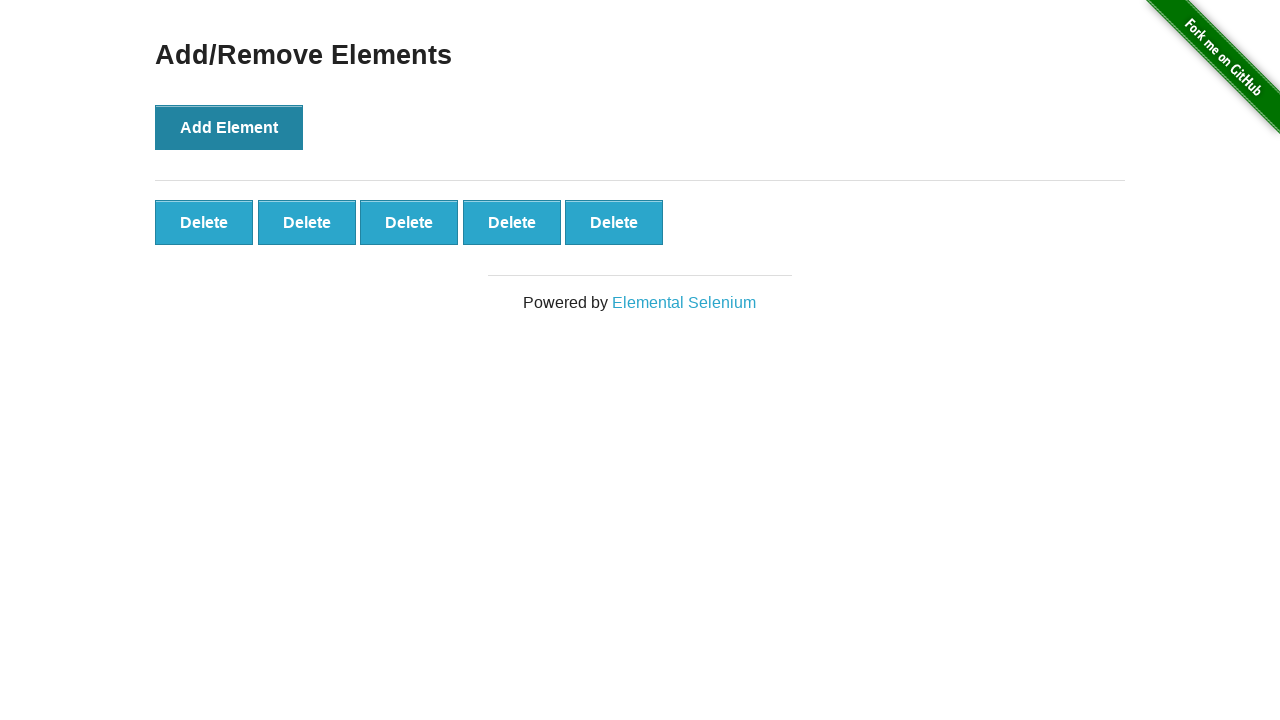

Located delete buttons on the page
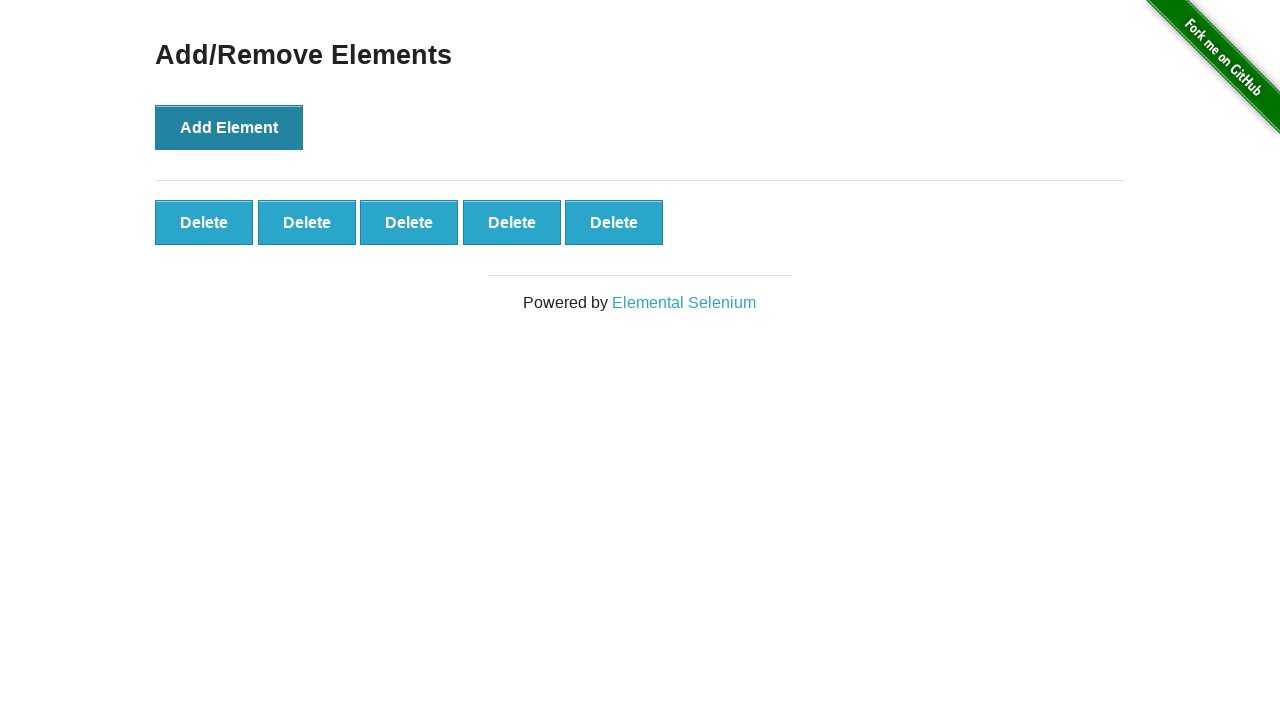

Waited for first delete button to become visible
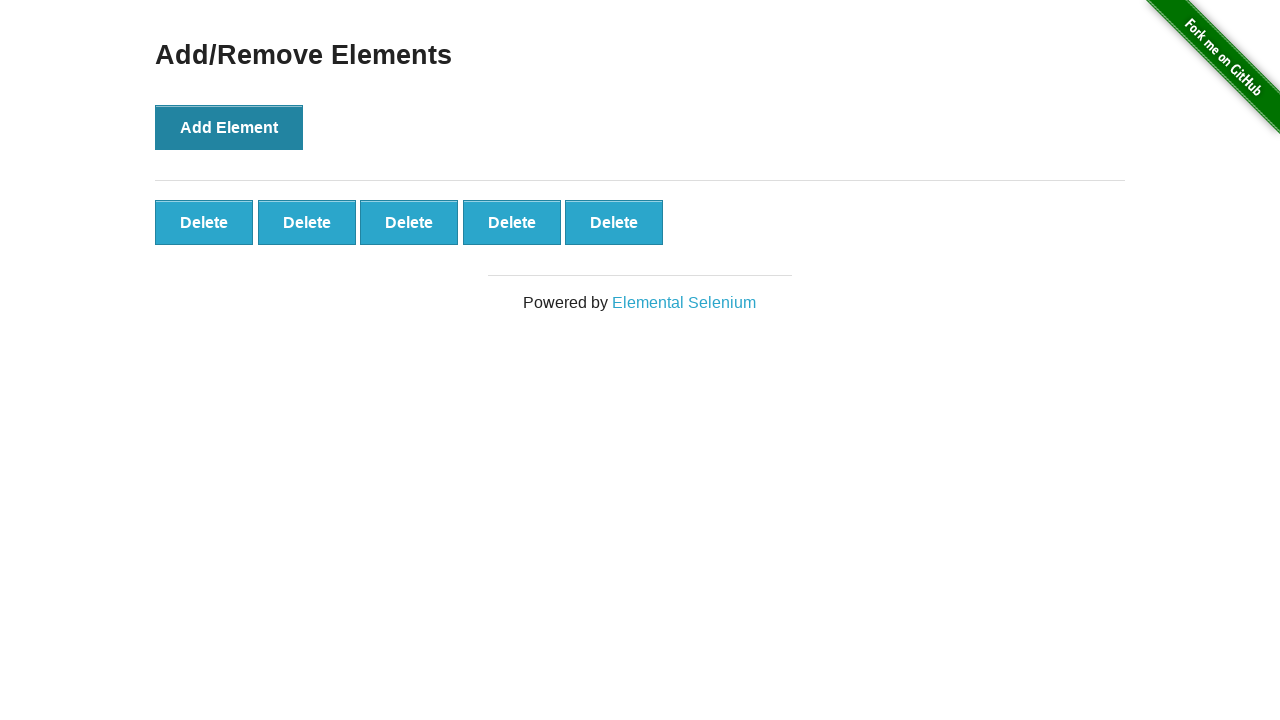

Verified that exactly 5 delete buttons were created
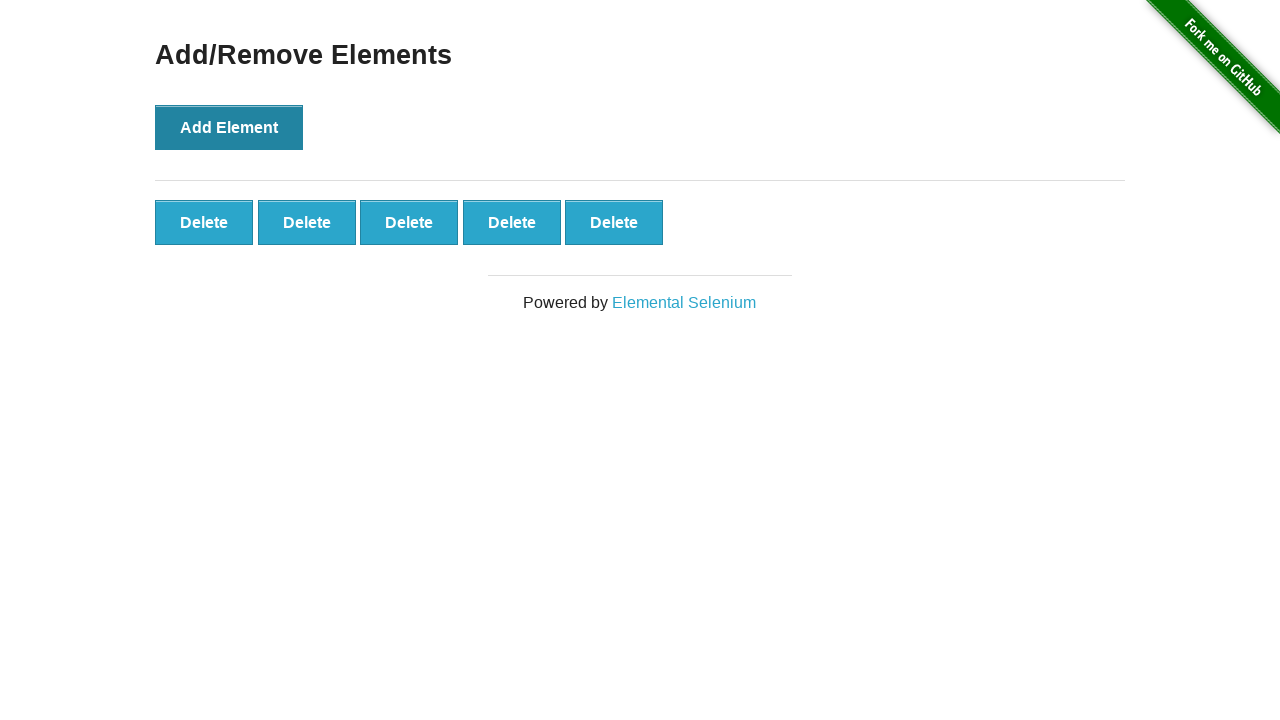

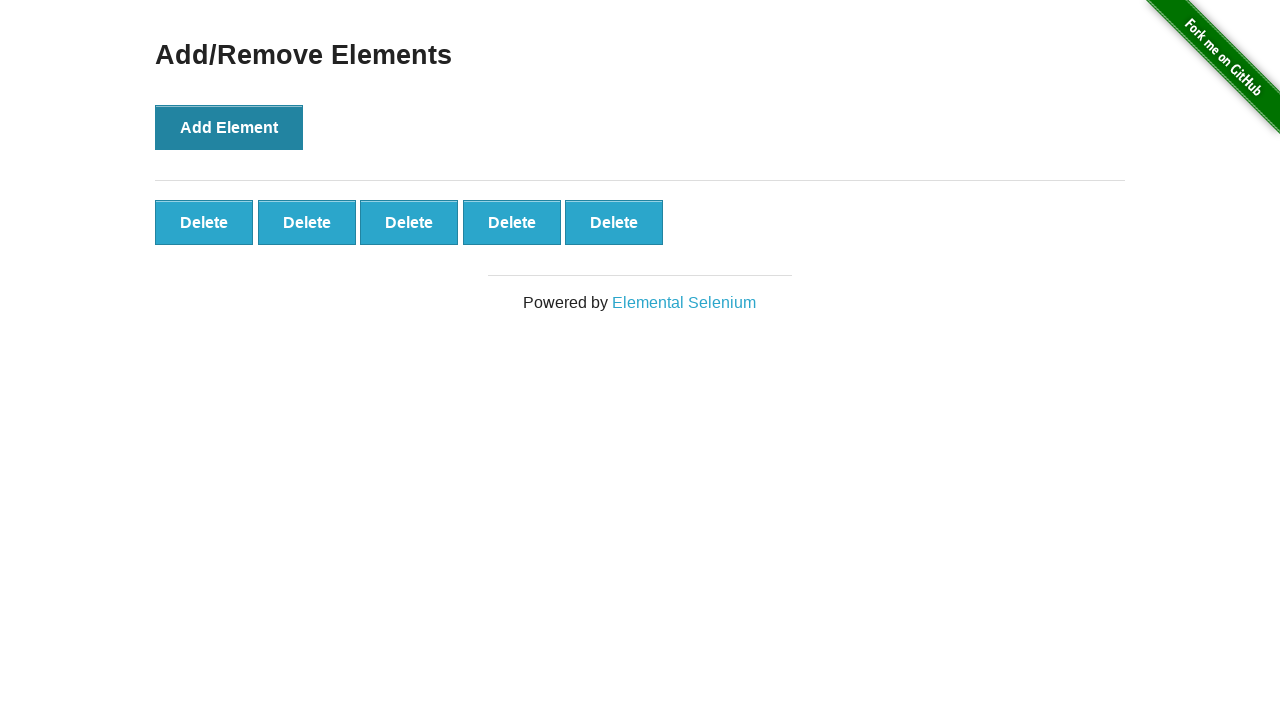